Tests browser tab/window switching functionality by clicking links that open new tabs (Google, Facebook), switching between tabs by title, and closing all tabs except the parent window.

Starting URL: https://automationfc.github.io/basic-form/index.html

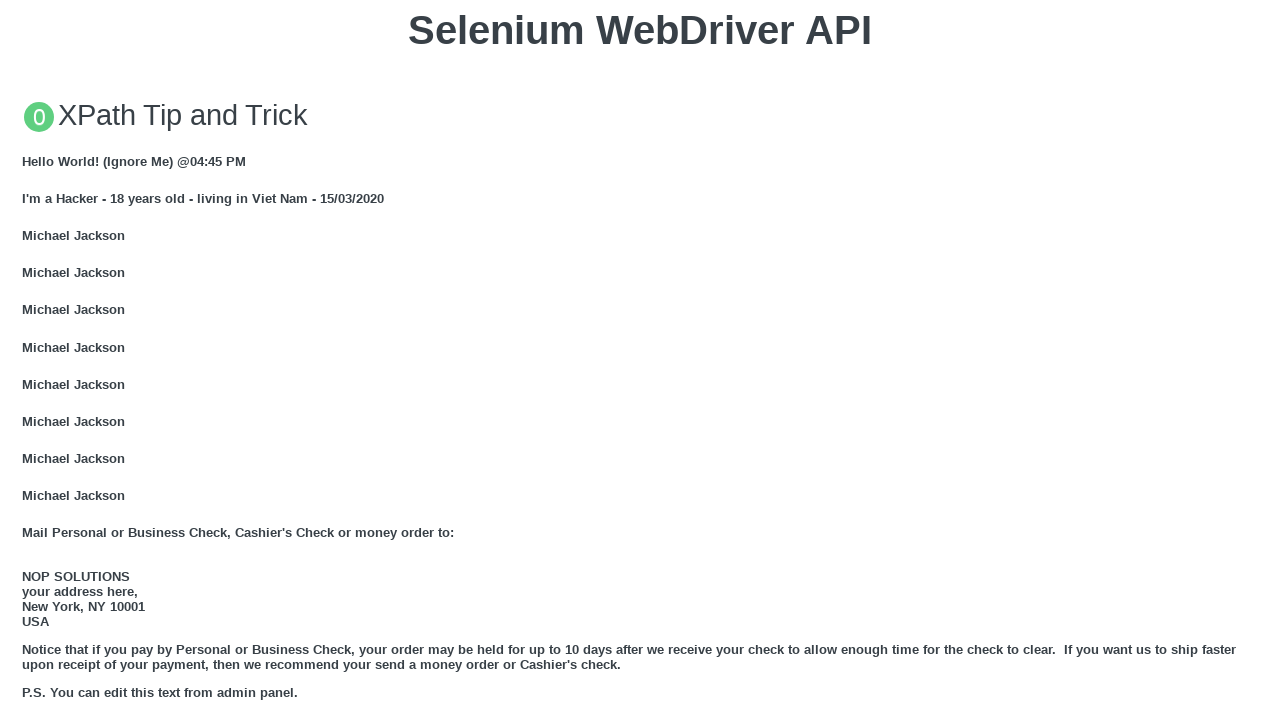

Clicked GOOGLE link to open new tab at (56, 360) on text=GOOGLE
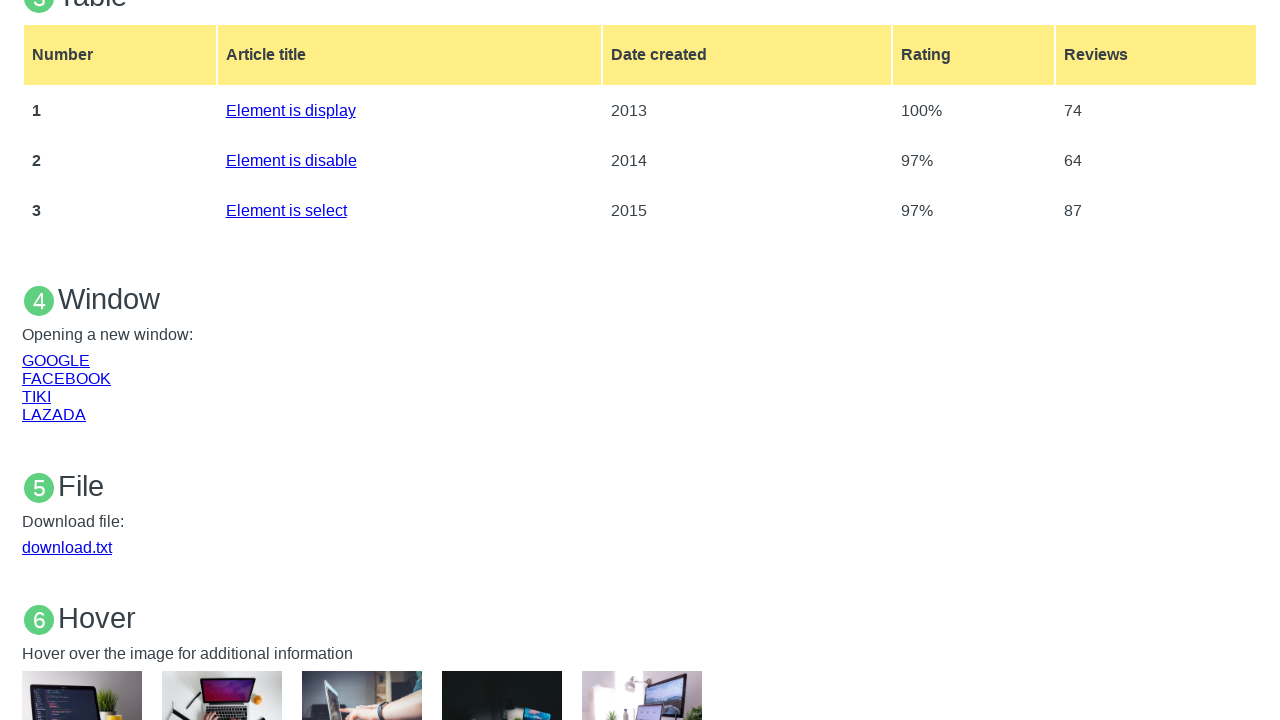

New page object created for Google tab
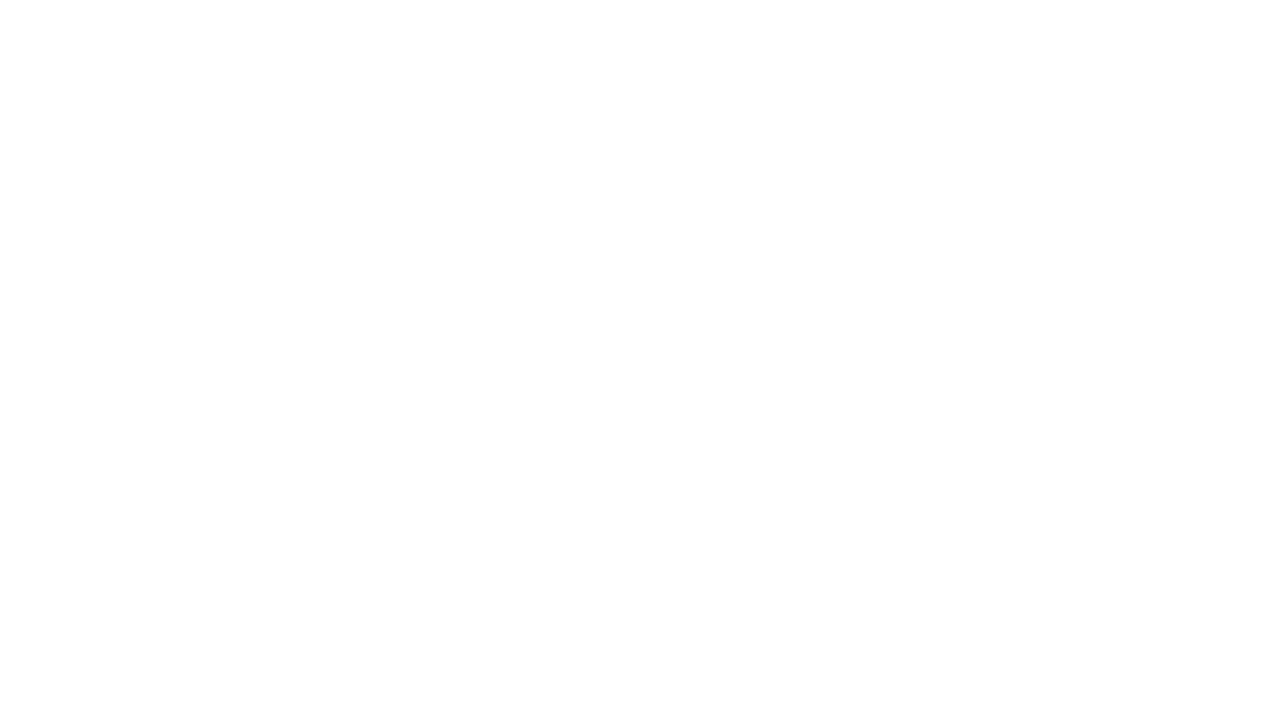

Google page loaded
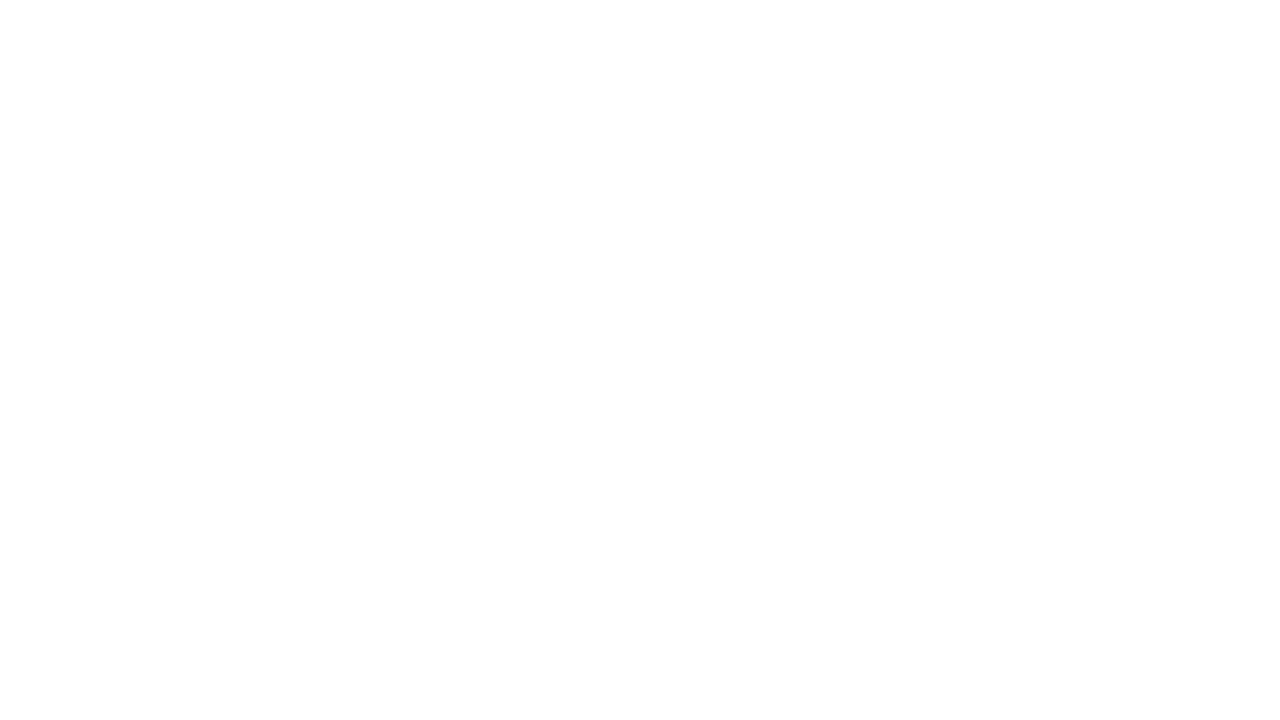

Verified Google page title: 
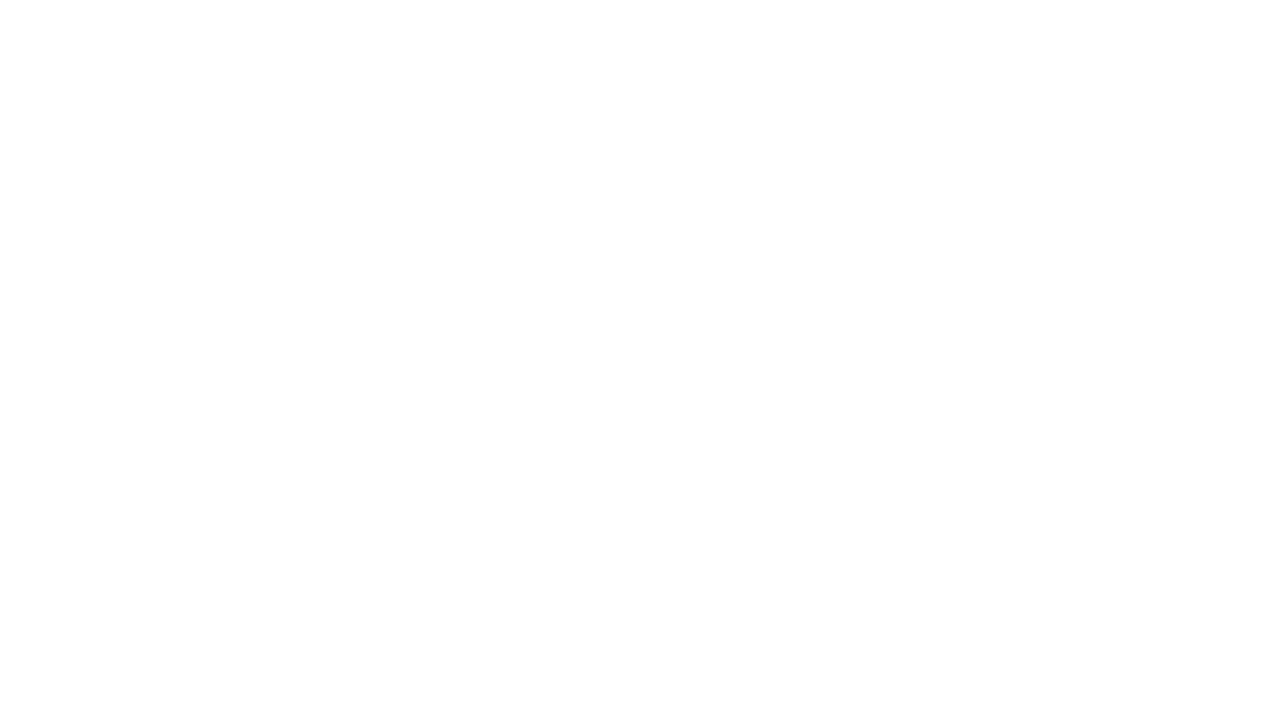

Clicked FACEBOOK link to open new tab at (66, 378) on text=FACEBOOK
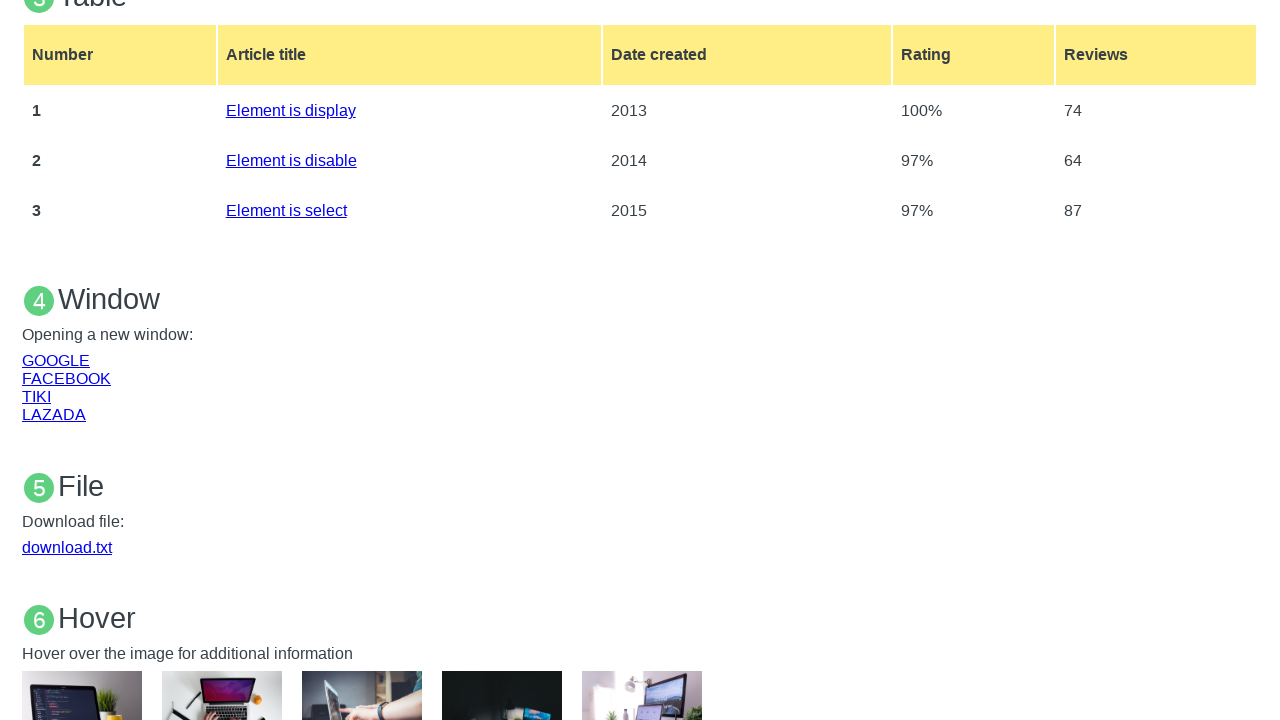

New page object created for Facebook tab
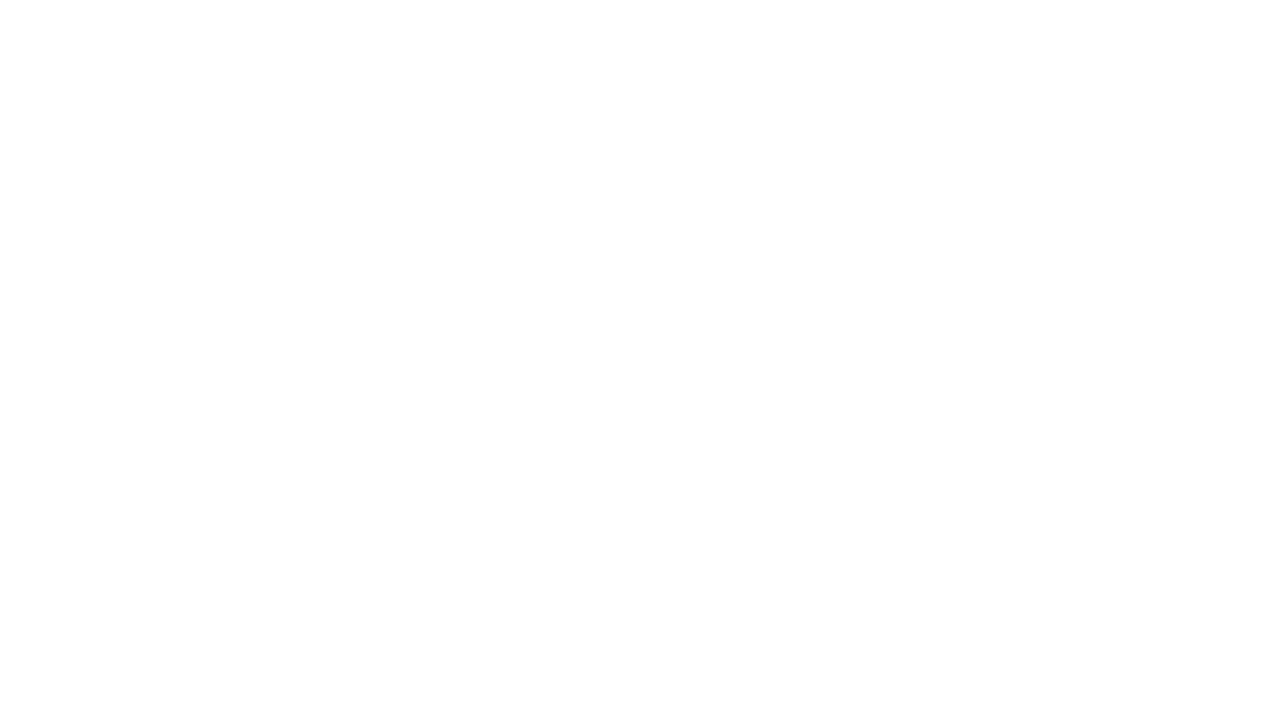

Facebook page loaded
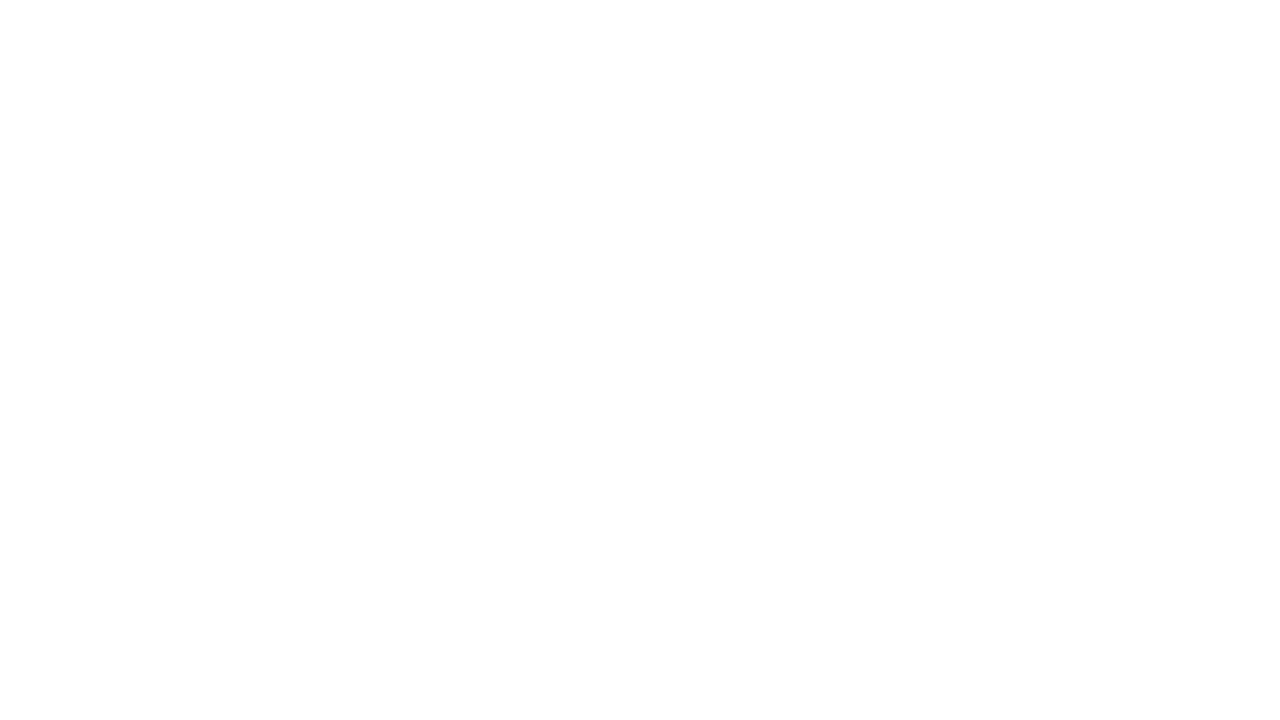

Verified Facebook page title: 
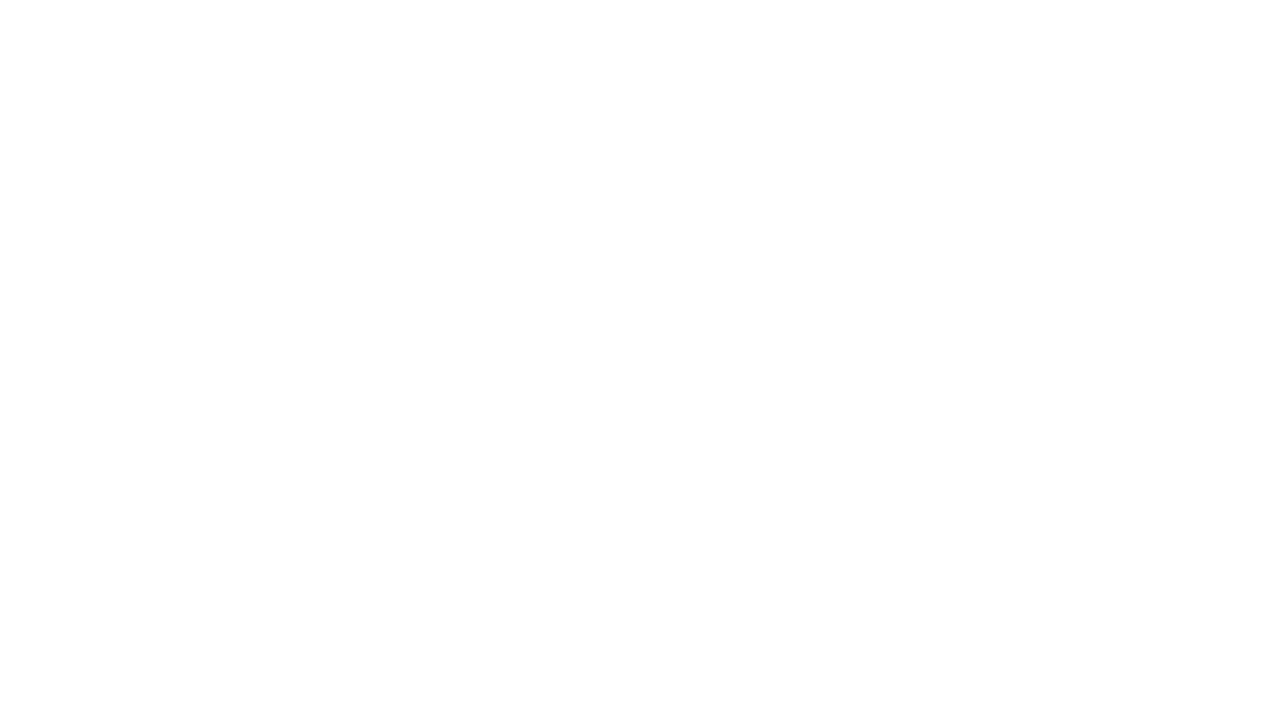

Closed non-parent tab
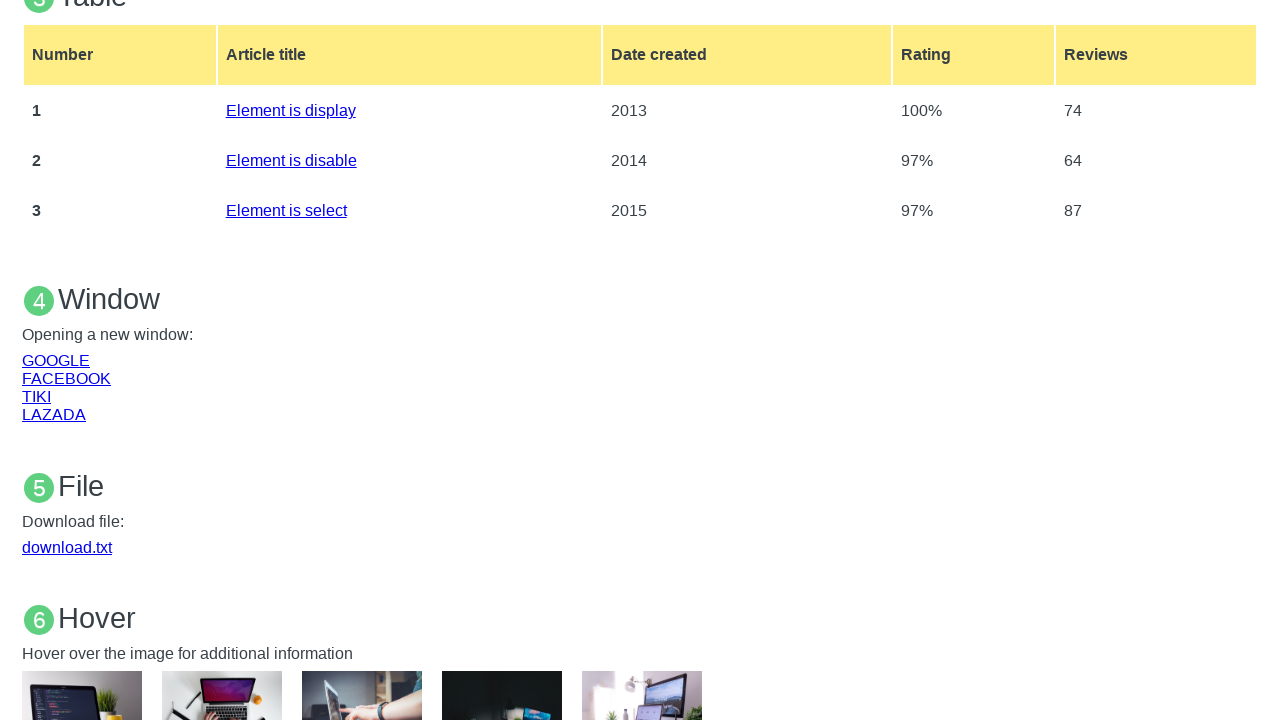

Closed non-parent tab
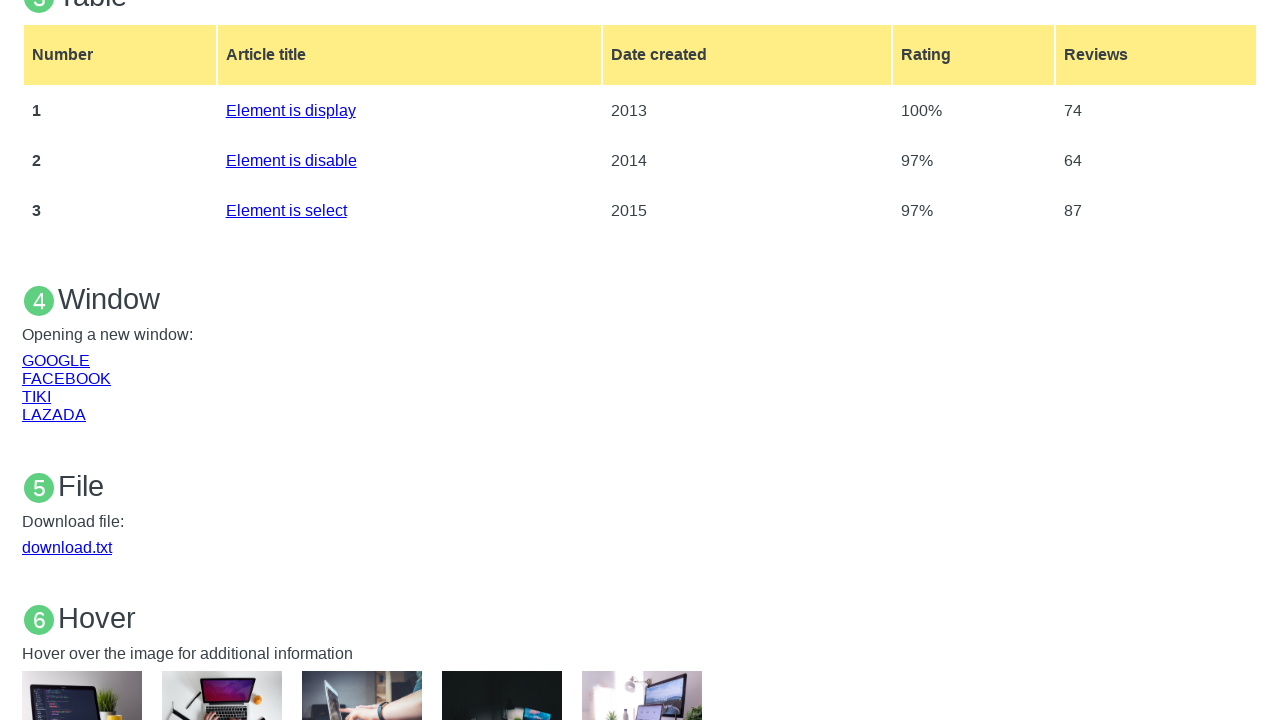

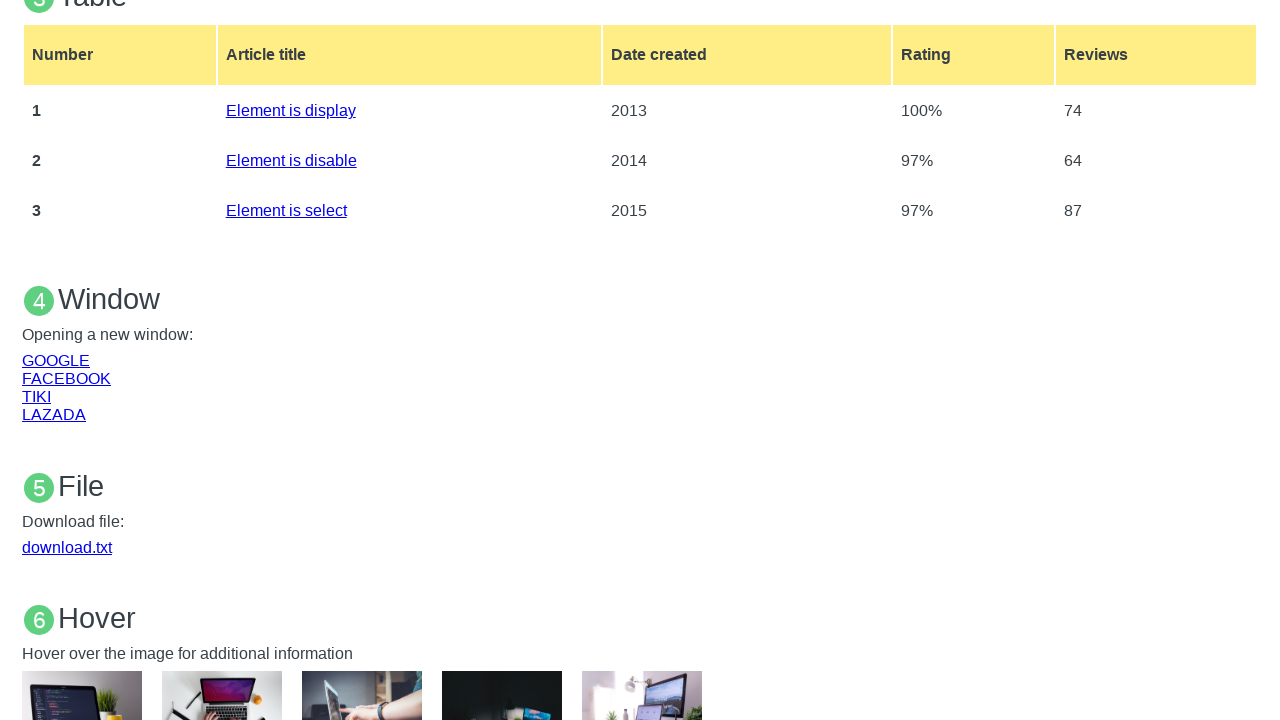